Tests JavaScript alert handling by clicking a button to trigger an alert, accepting it, then reading a value from the page, calculating a mathematical result, entering it into an input field, and submitting the form.

Starting URL: http://suninjuly.github.io/alert_accept.html

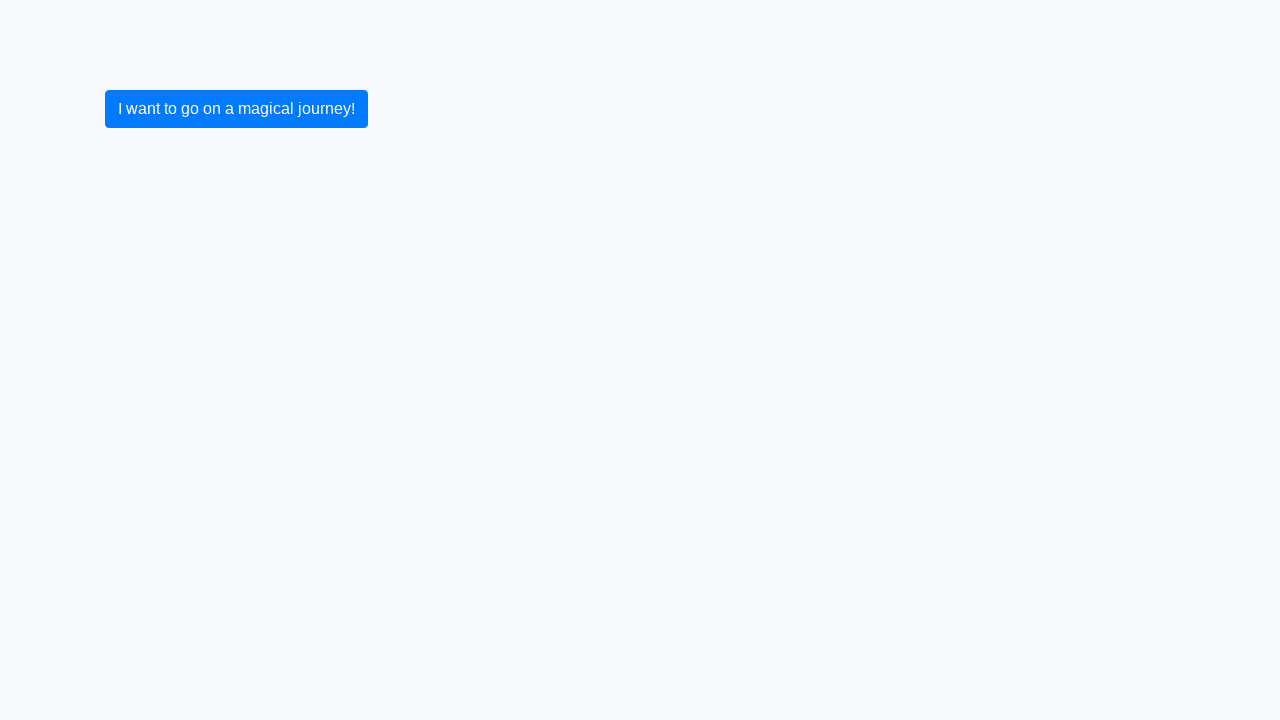

Set up dialog handler to accept alert
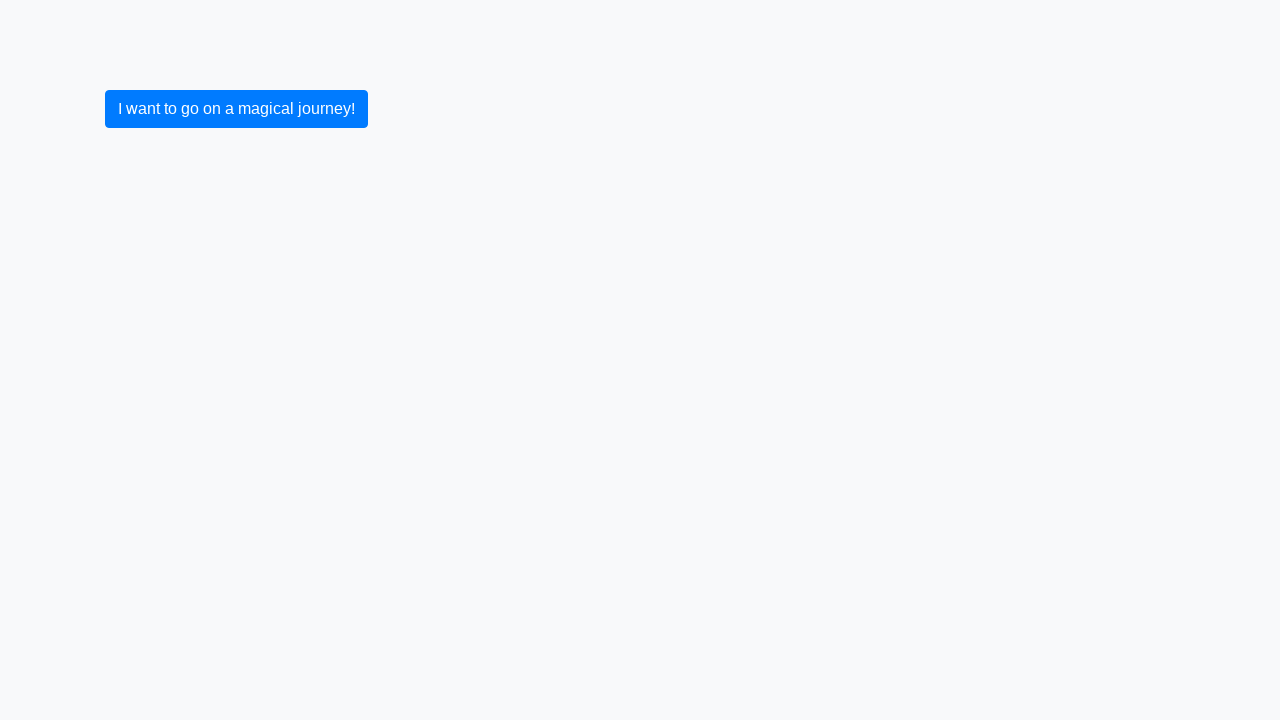

Clicked button to trigger JavaScript alert at (236, 109) on .btn
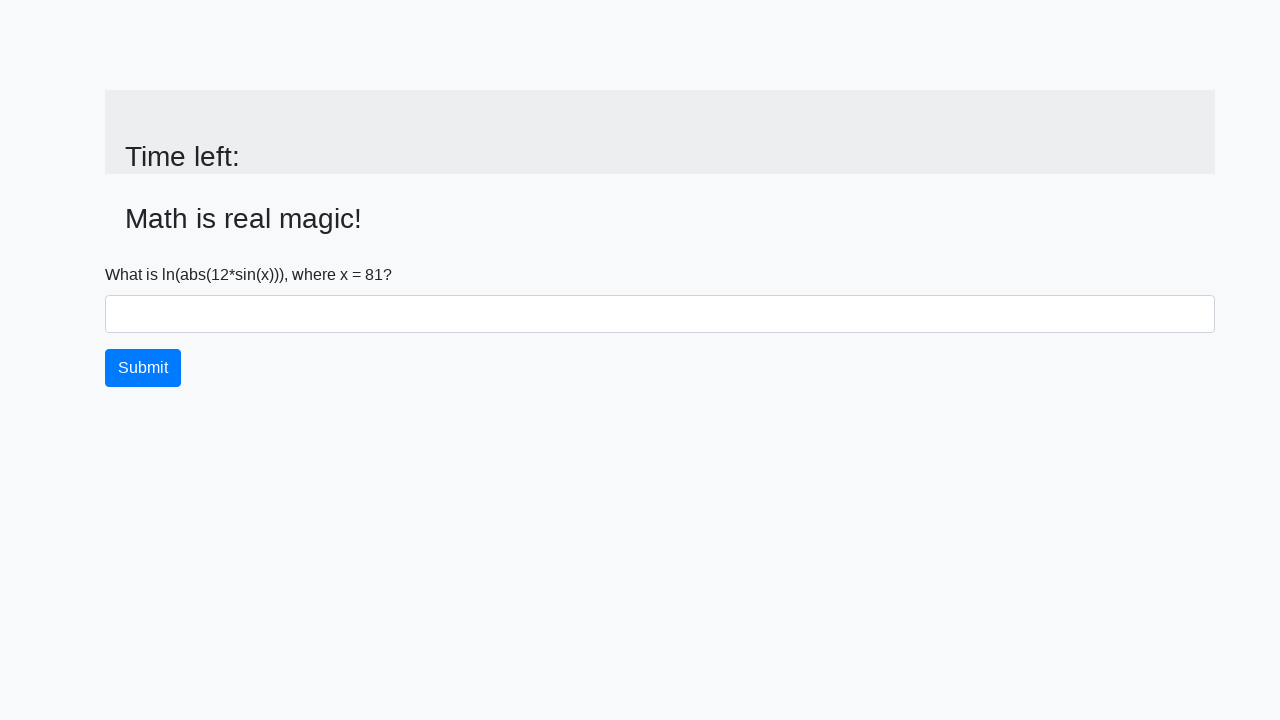

Alert was accepted and page updated with input value
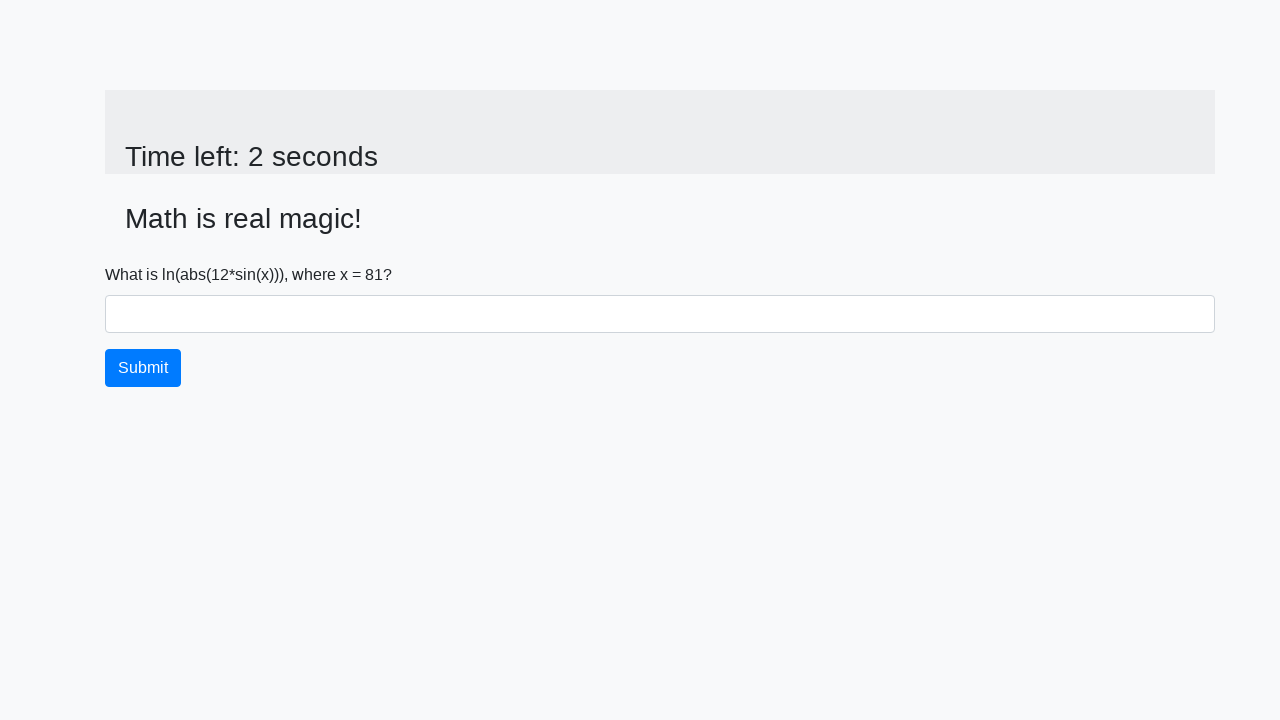

Retrieved x value from page: 81
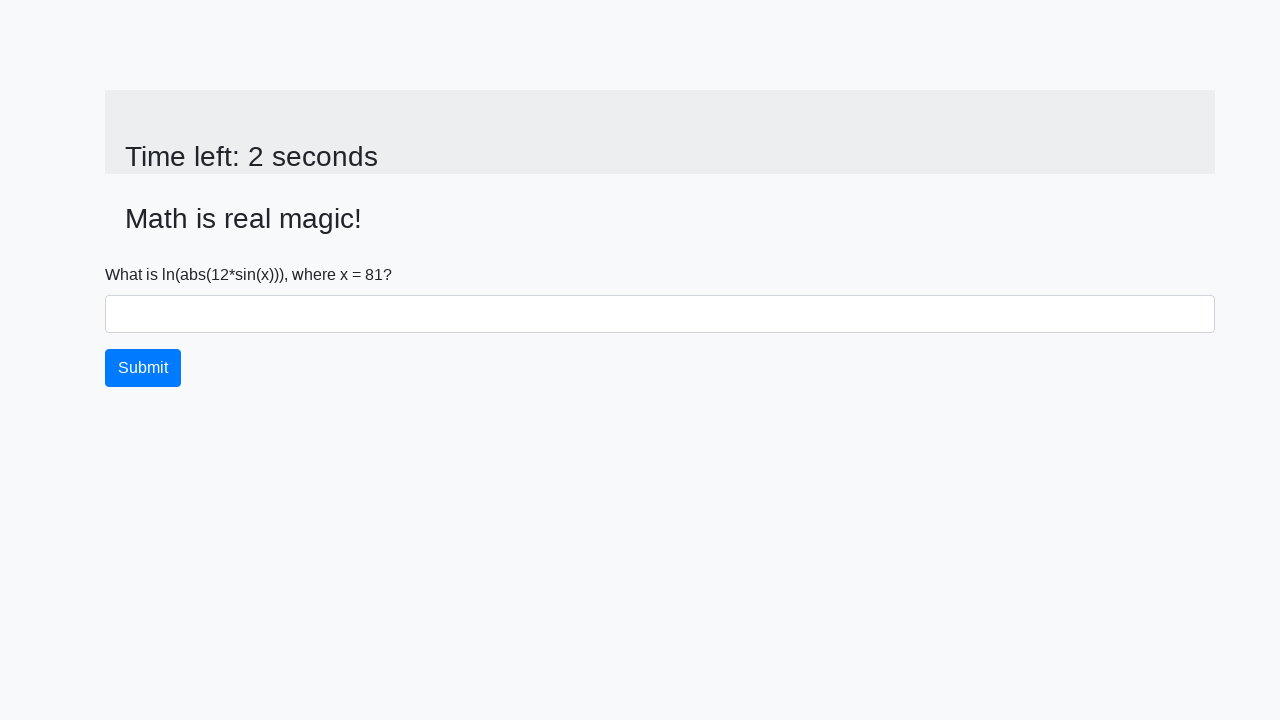

Calculated mathematical result: 2.022693387519537
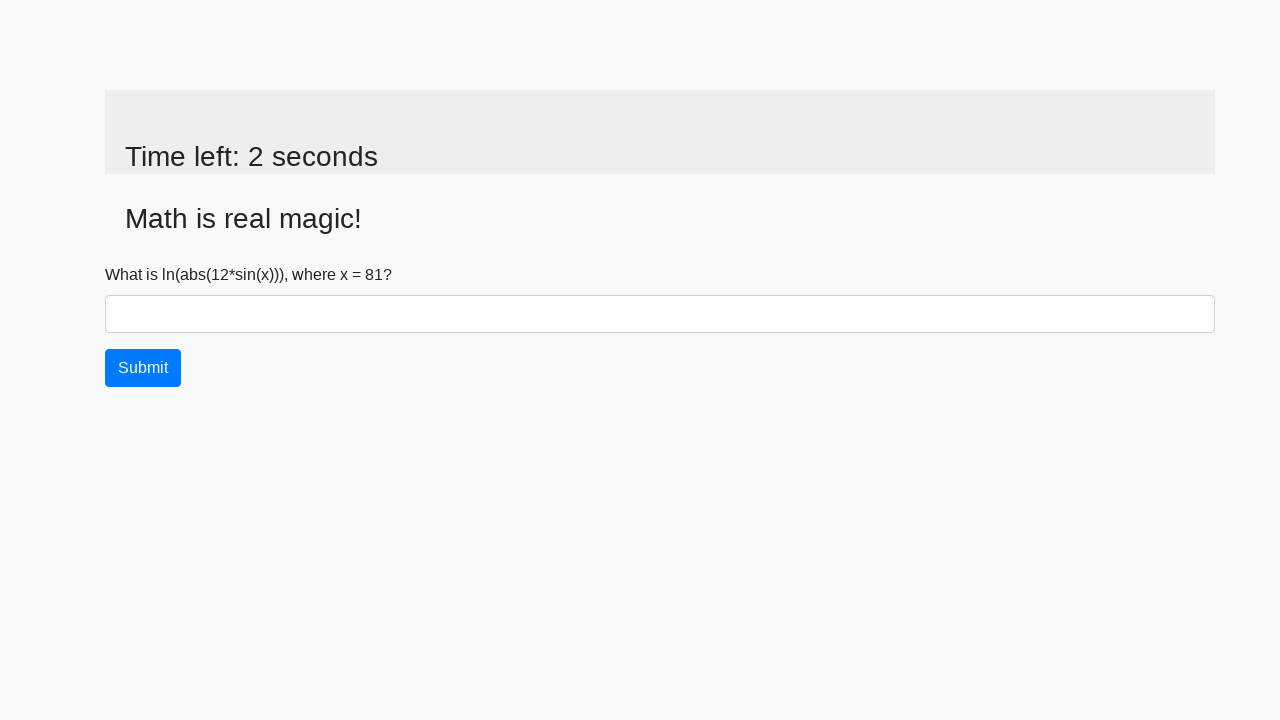

Entered calculated value '2.022693387519537' into input field on input
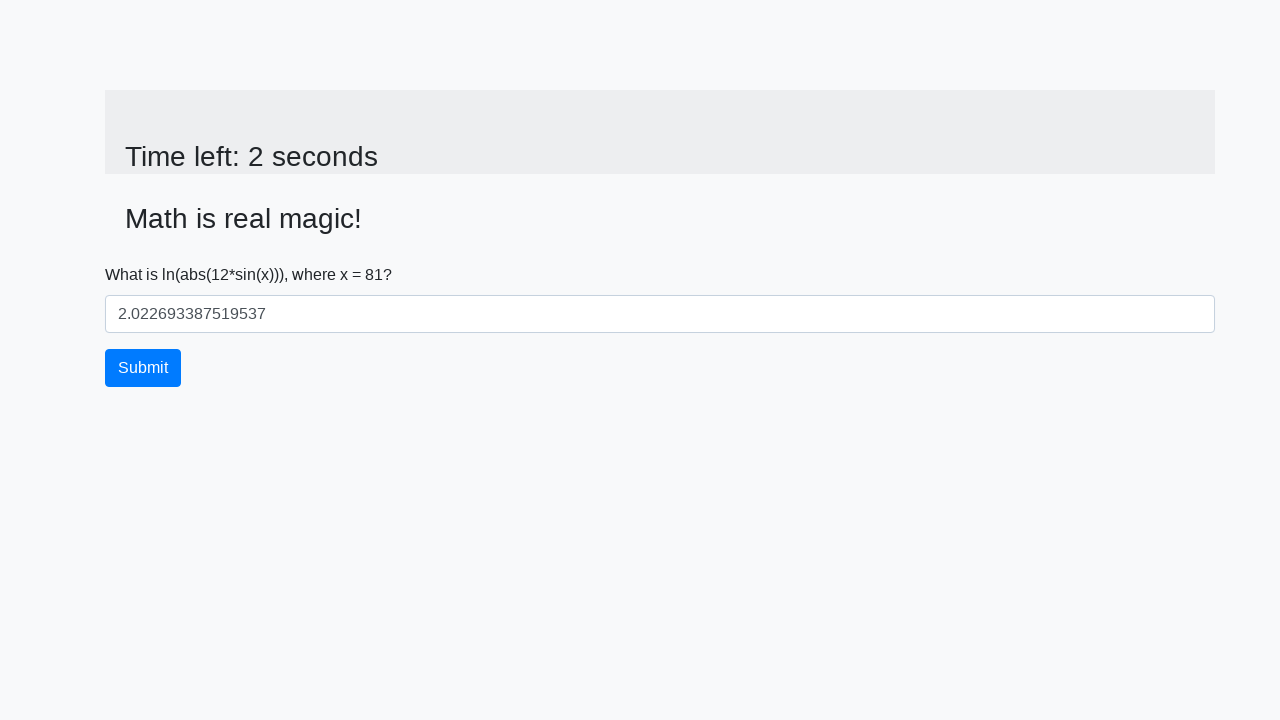

Clicked submit button to complete form submission at (143, 368) on .btn
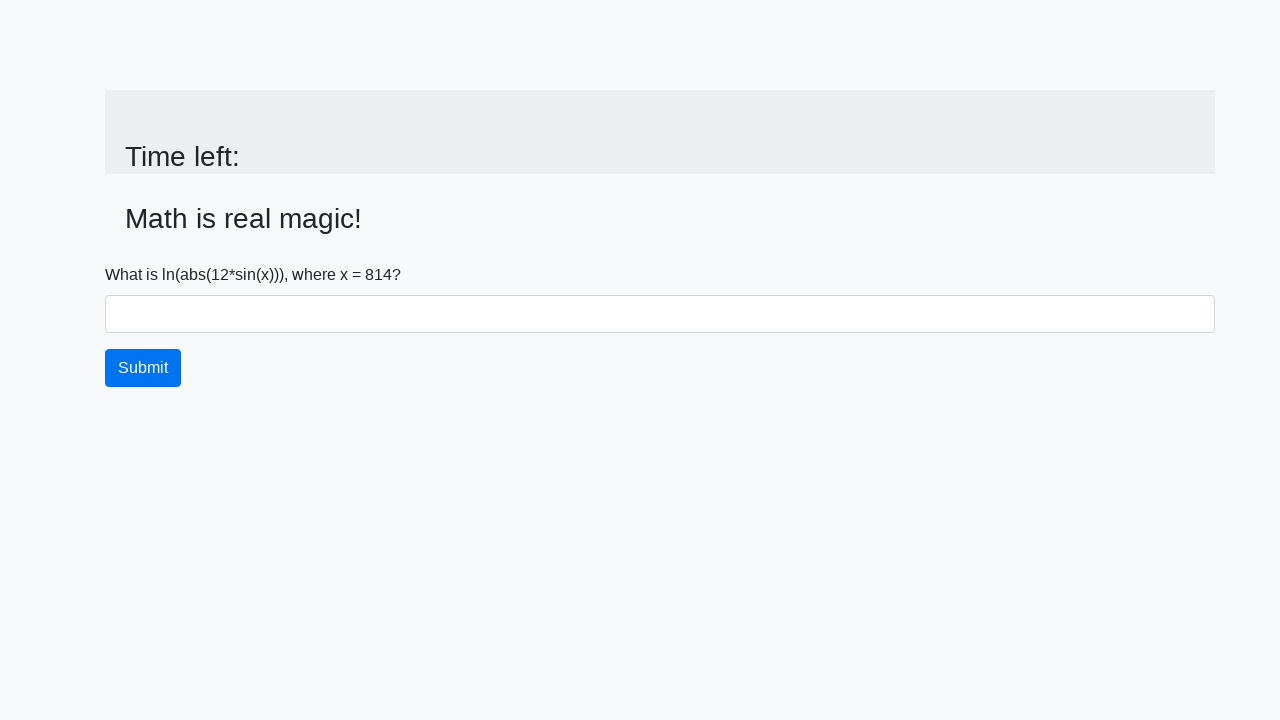

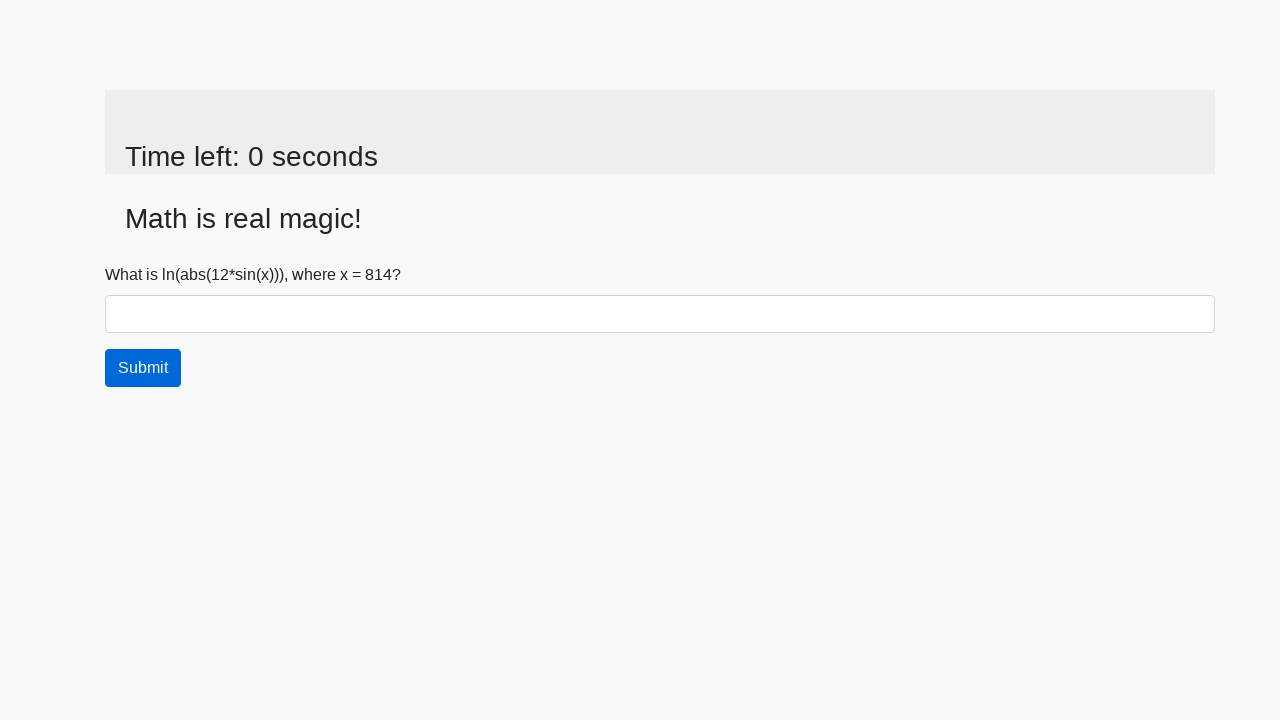